Tests shadow DOM interaction by accessing a shadow root and typing into a text input field using native shadow DOM access

Starting URL: http://watir.com/examples/shadow_dom.html

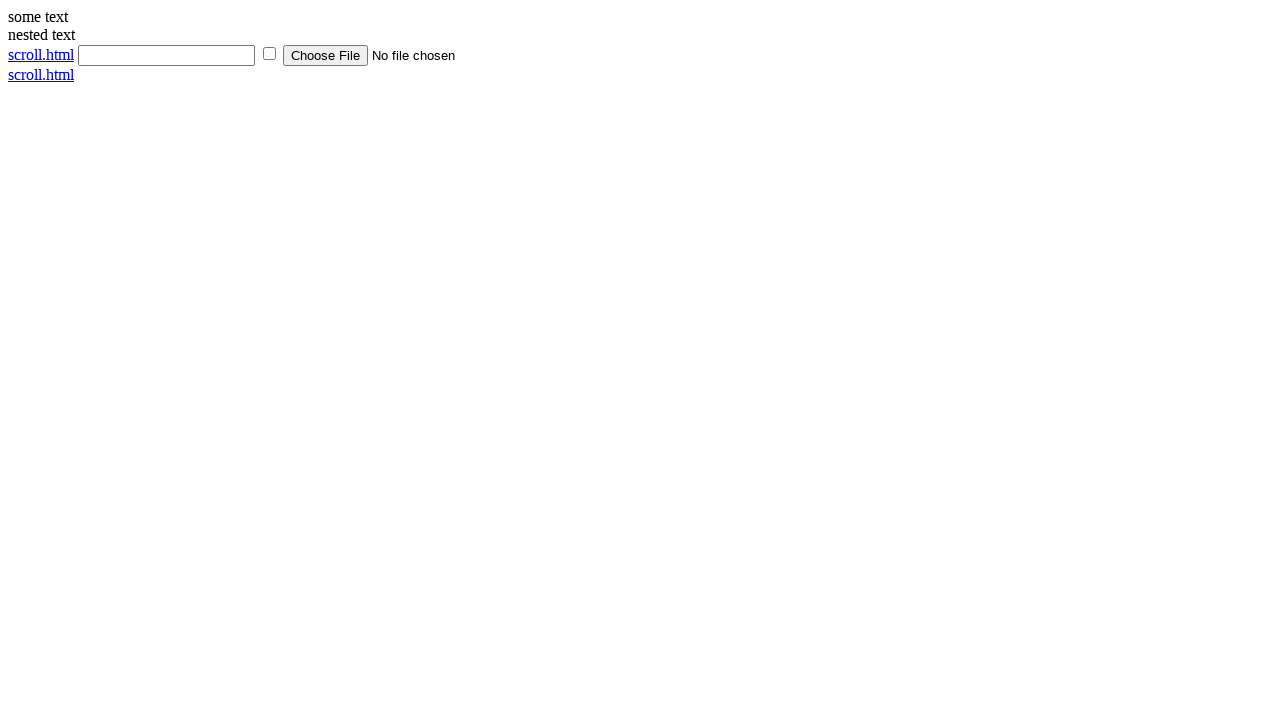

Navigated to shadow DOM example page
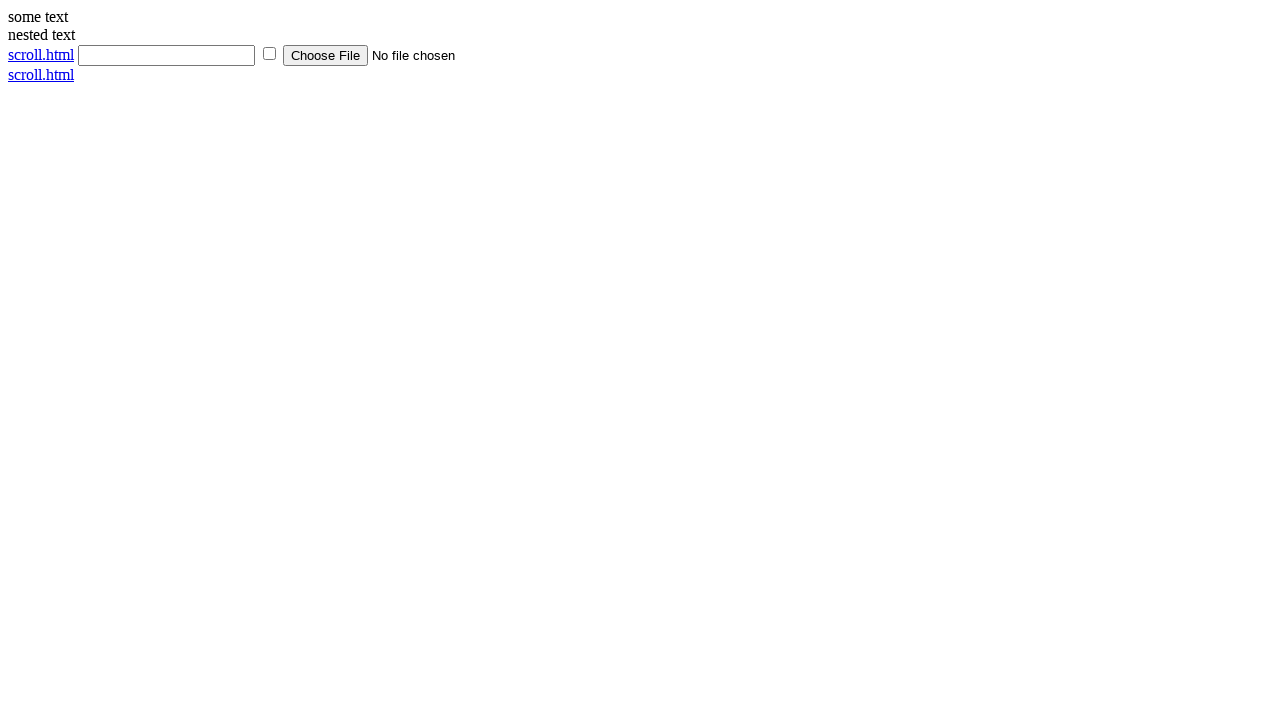

Located shadow DOM text input field
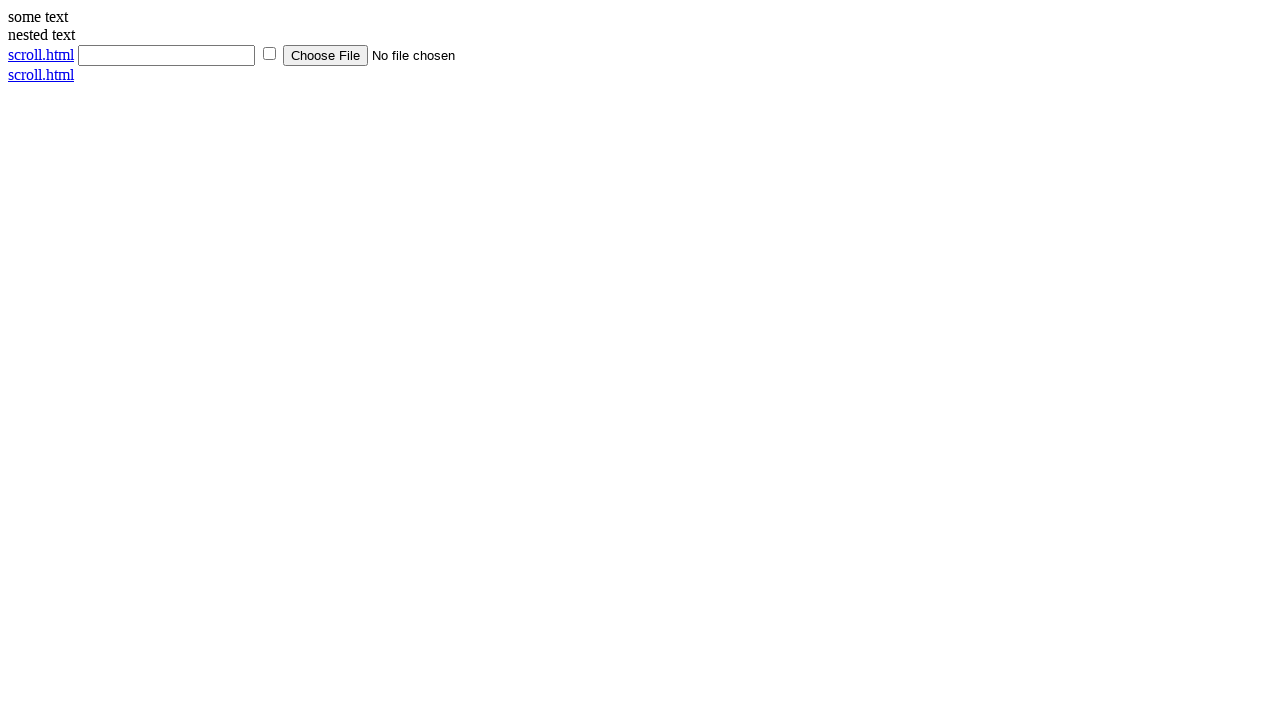

Filled shadow DOM text input with 'samet' on #shadow_host >> input[type='text']
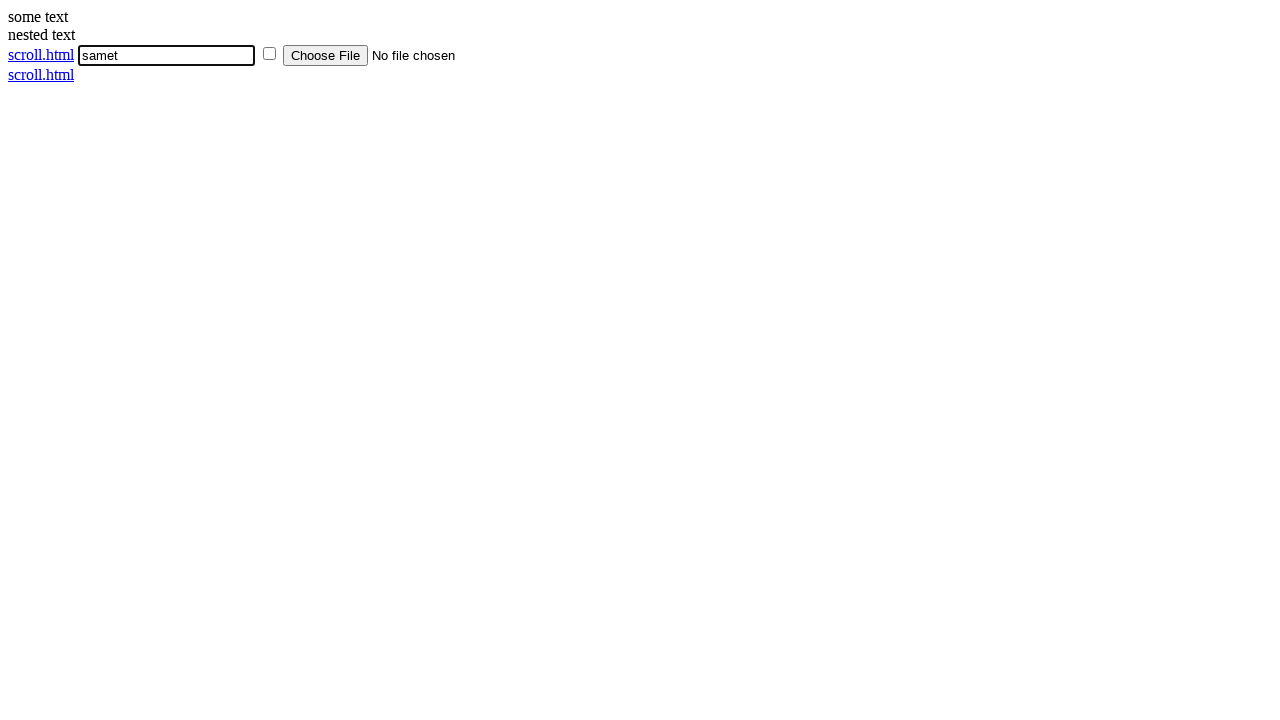

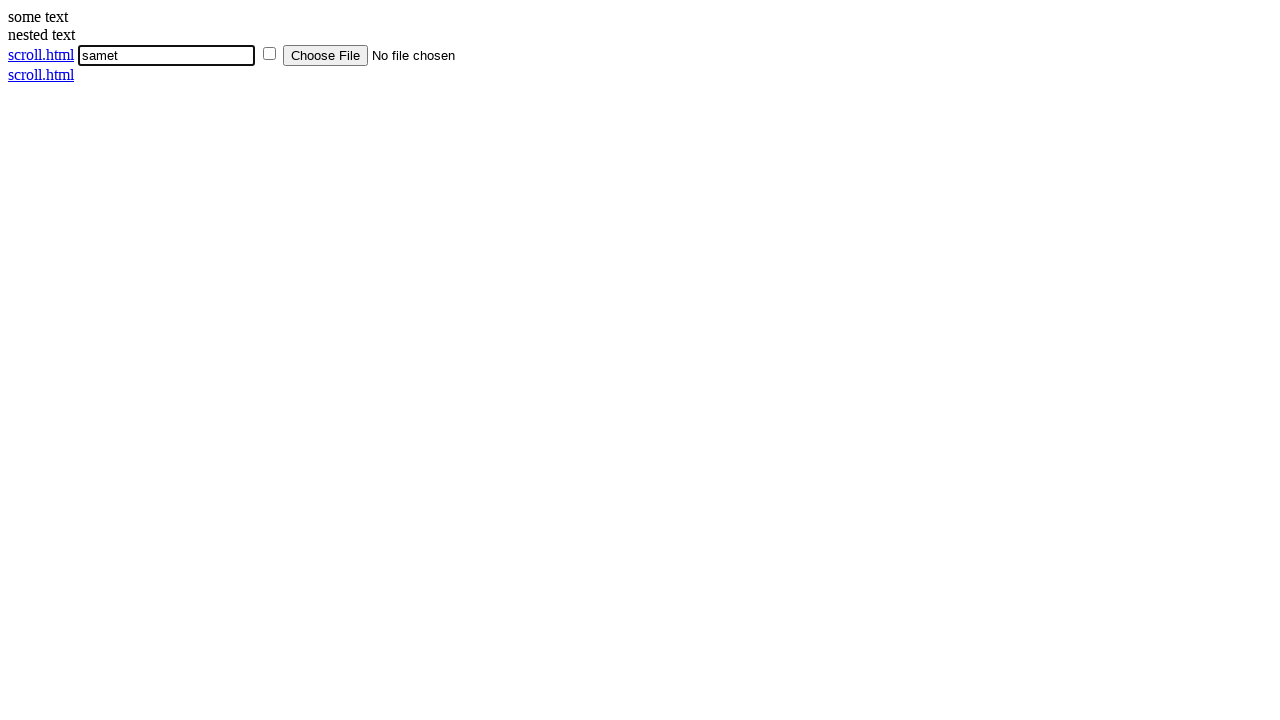